Tests prompt JavaScript alert by clicking the Prompt Alert button, entering a custom message, accepting the alert, and verifying the result

Starting URL: https://training-support.net/webelements/alerts

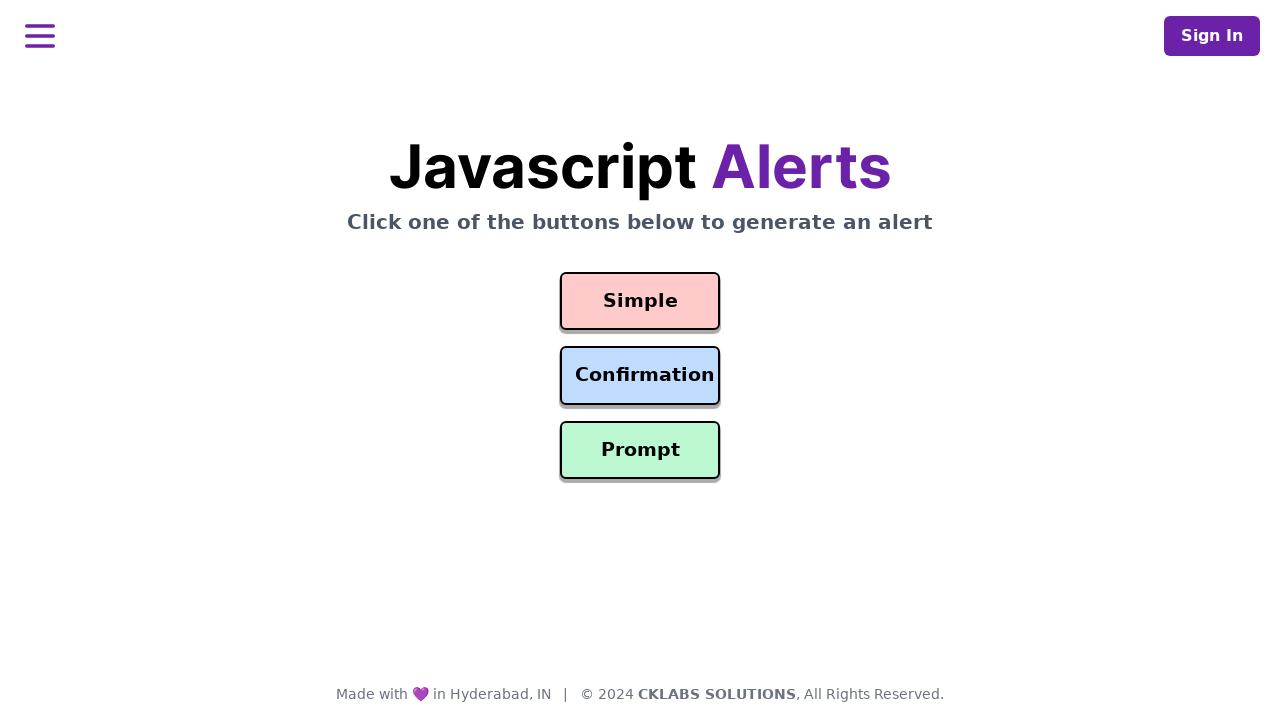

Set up dialog handler to accept prompt with custom message
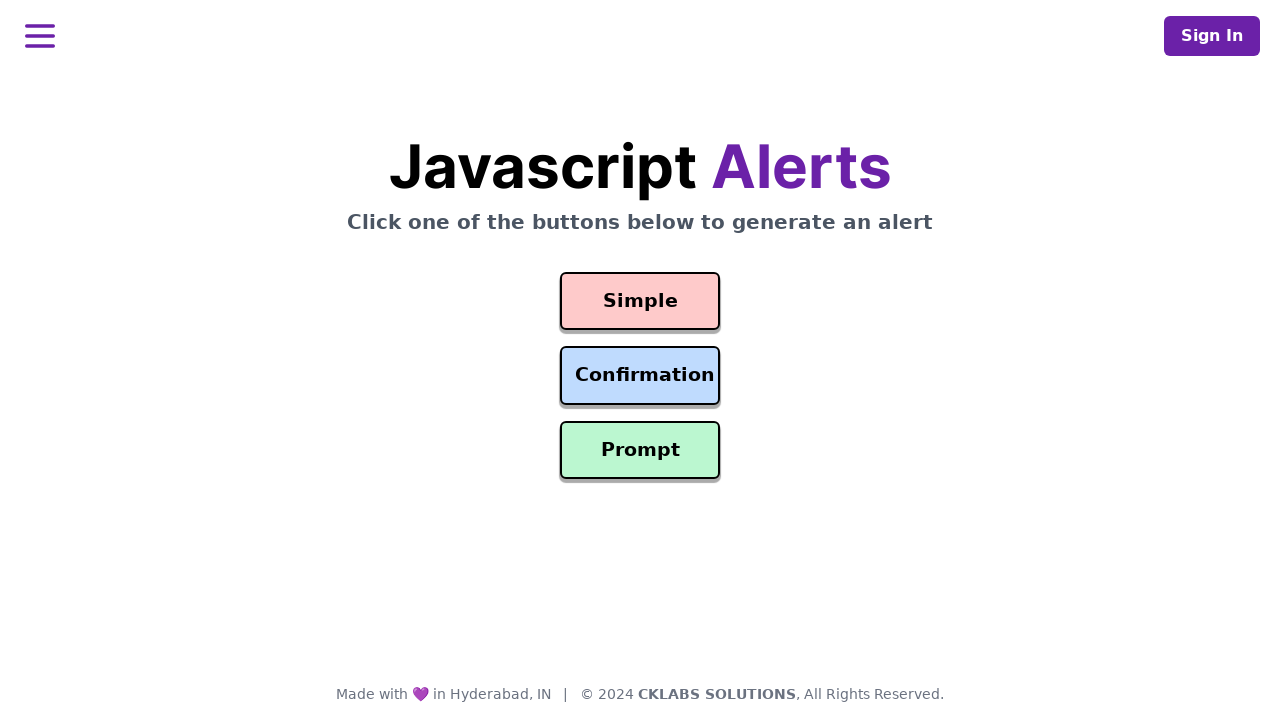

Clicked the Prompt Alert button at (640, 450) on #prompt
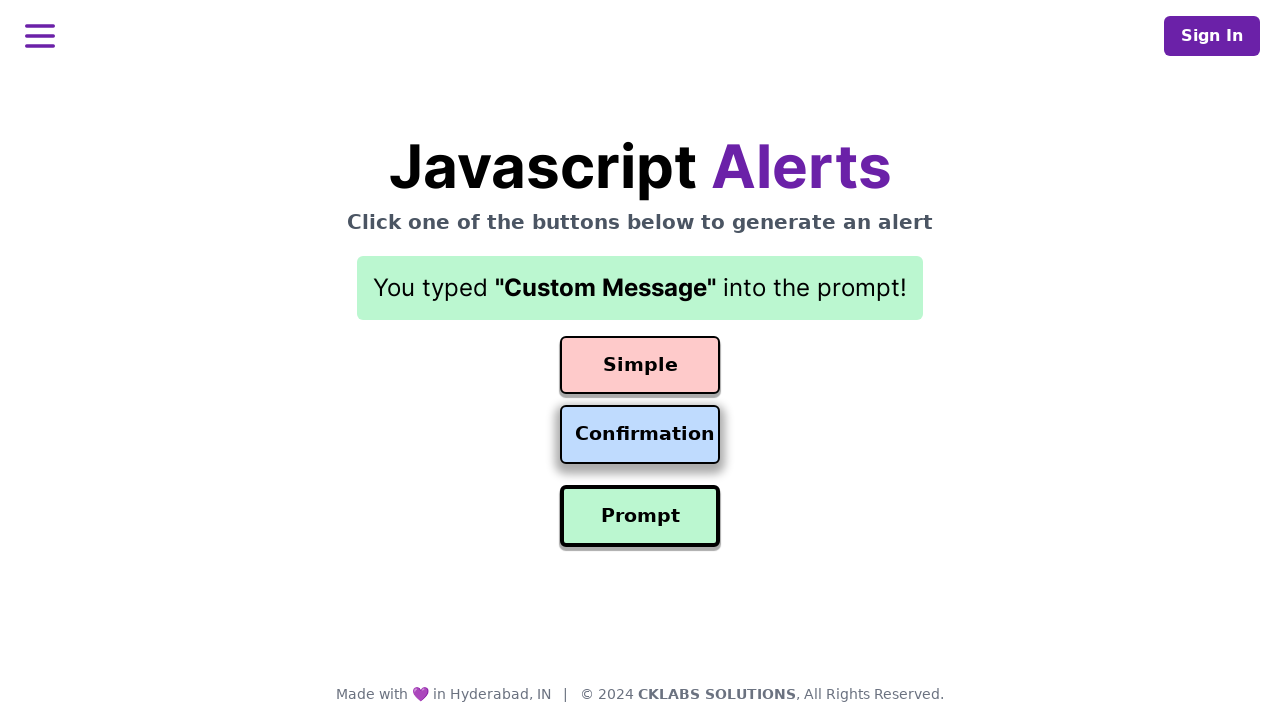

Result text loaded after accepting prompt alert
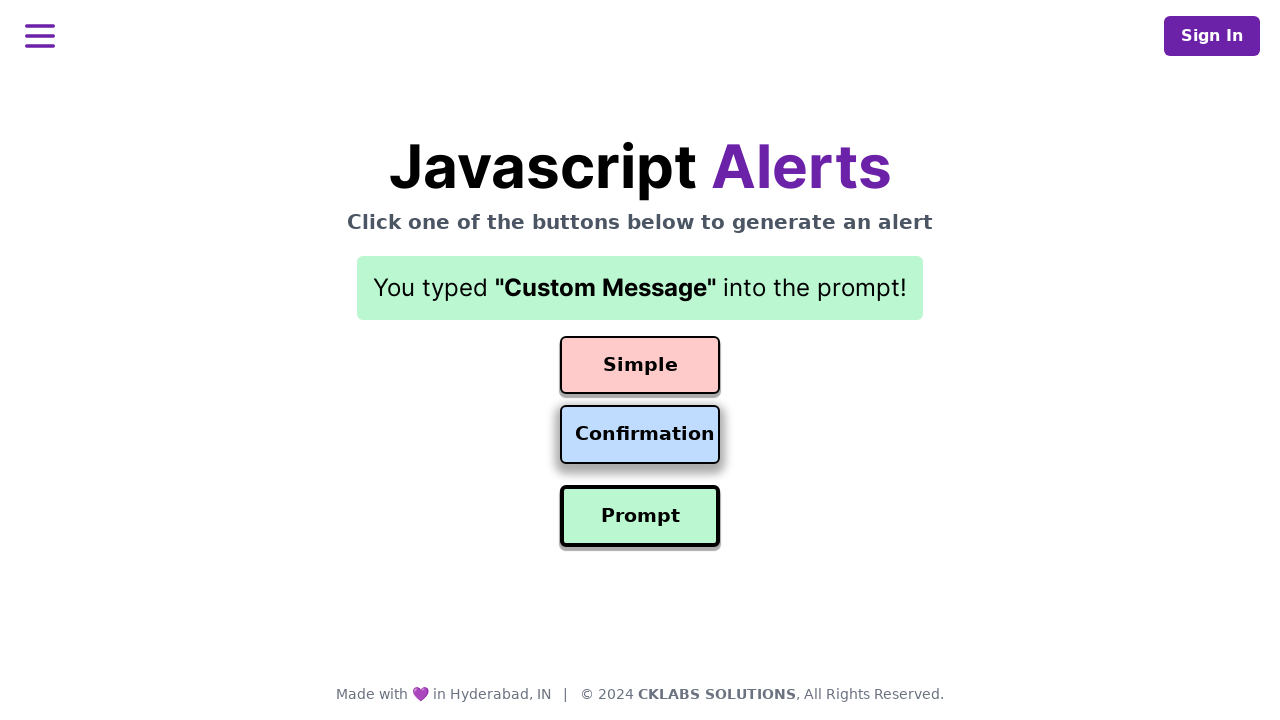

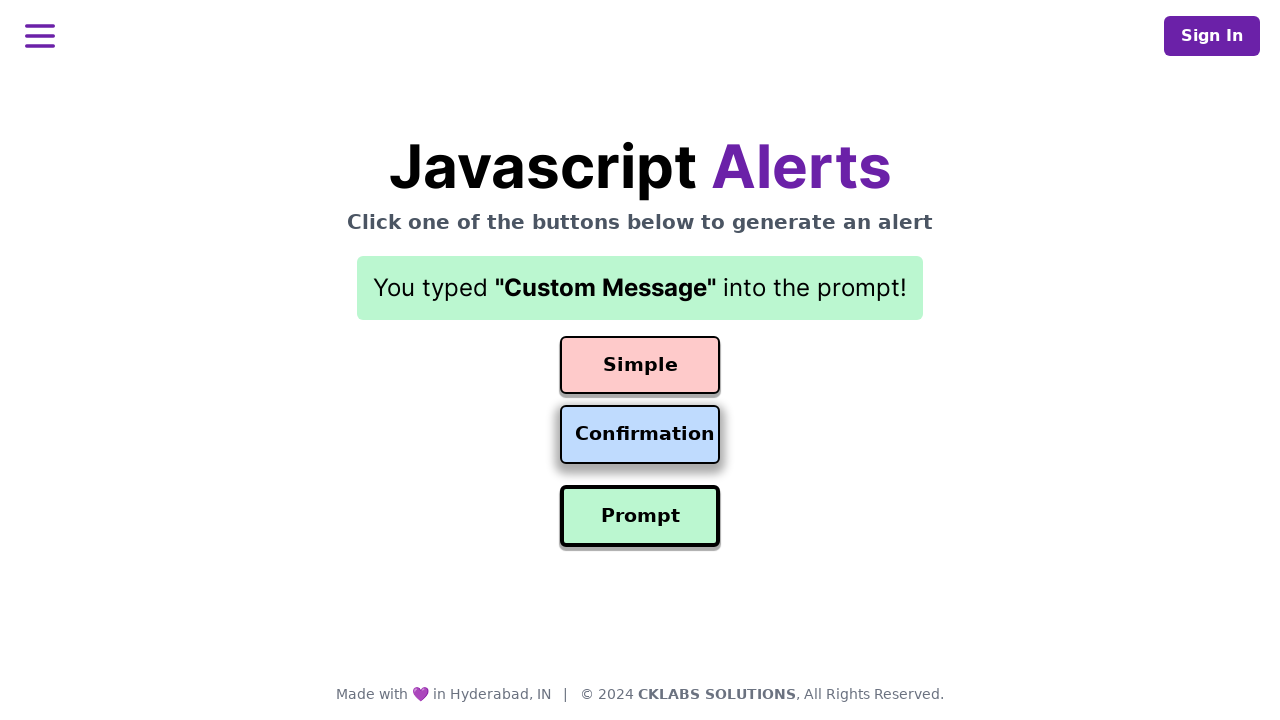